Tests that the "Mark all as complete" checkbox state updates correctly when individual items are completed or cleared.

Starting URL: https://demo.playwright.dev/todomvc

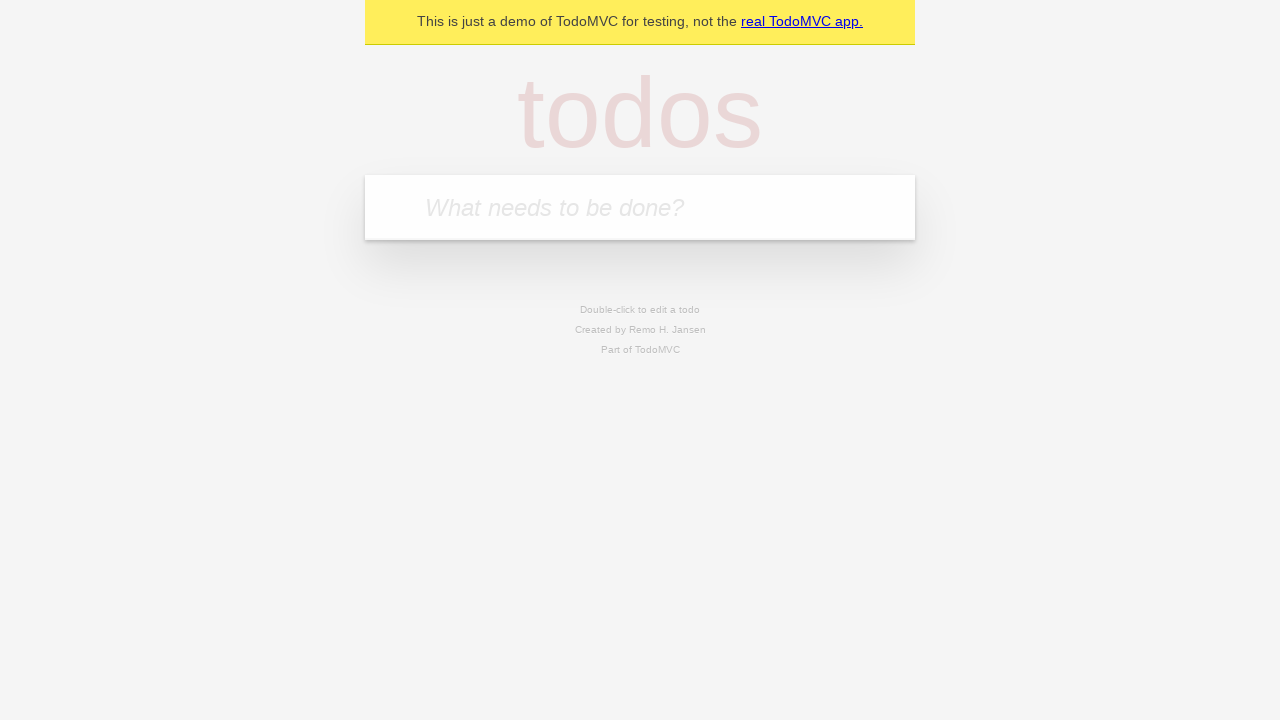

Filled input field with 'buy some cheese' on internal:attr=[placeholder="What needs to be done?"i]
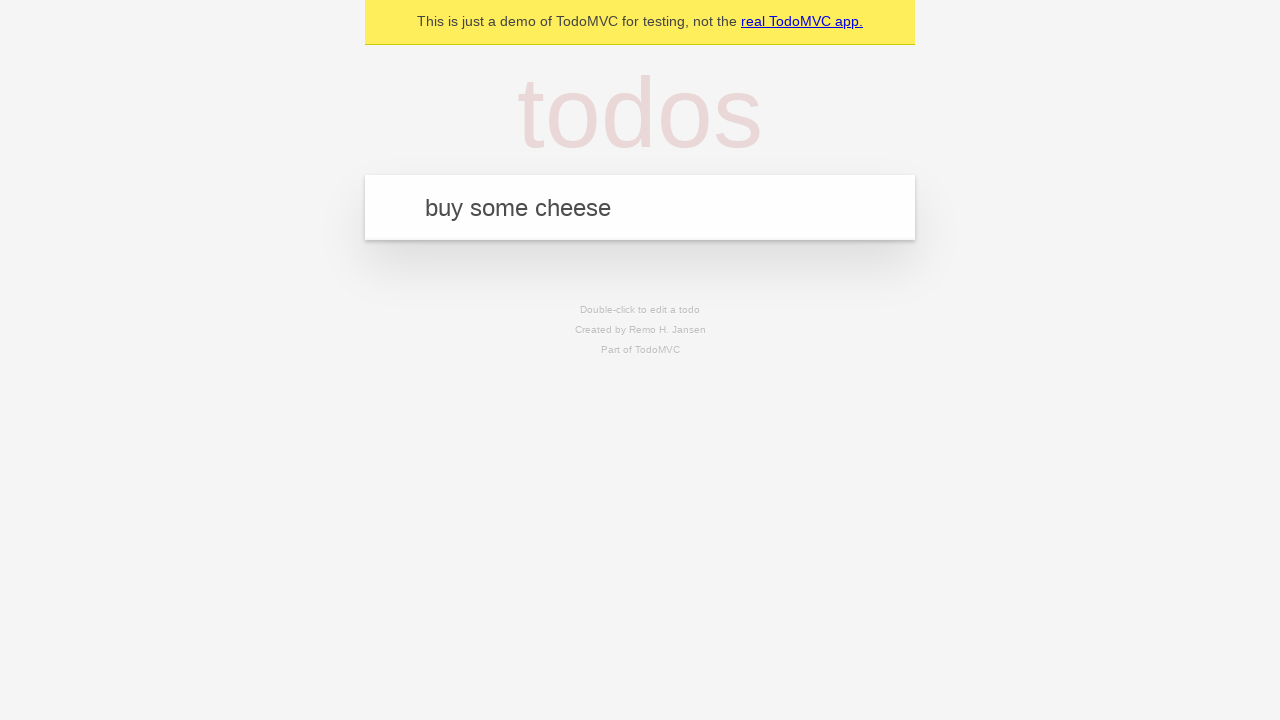

Pressed Enter to create first todo item on internal:attr=[placeholder="What needs to be done?"i]
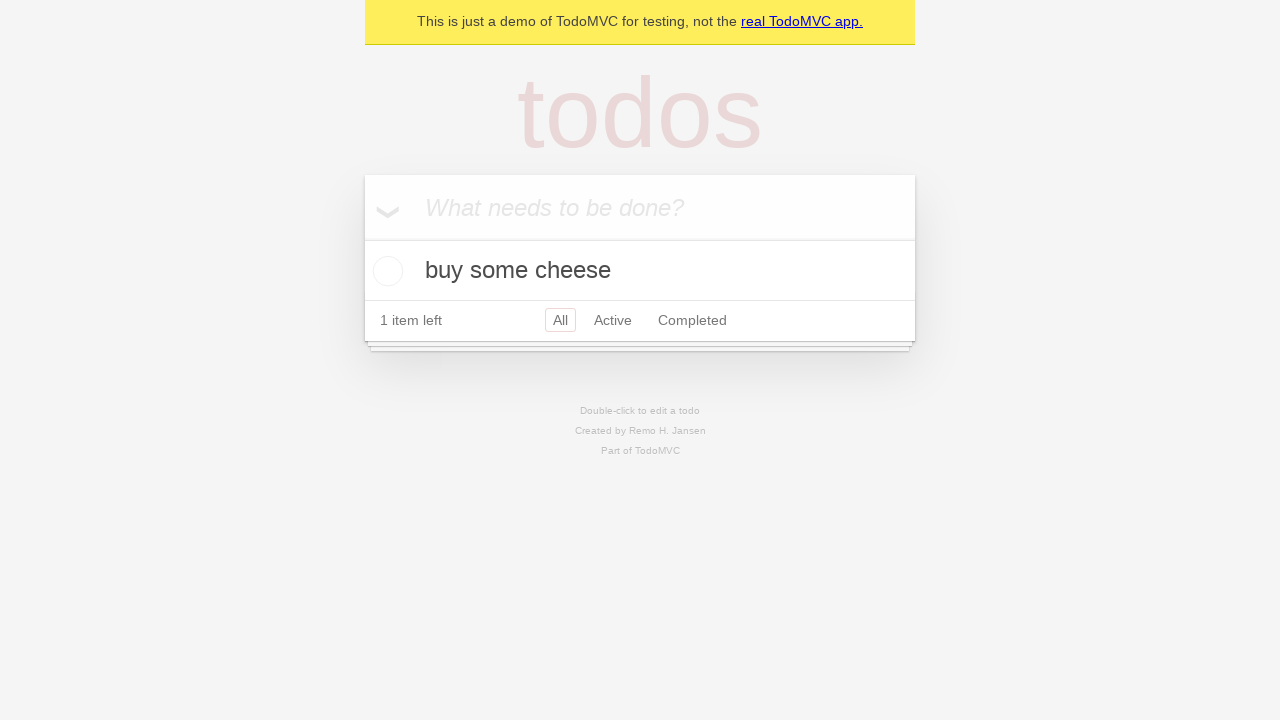

Filled input field with 'feed the cat' on internal:attr=[placeholder="What needs to be done?"i]
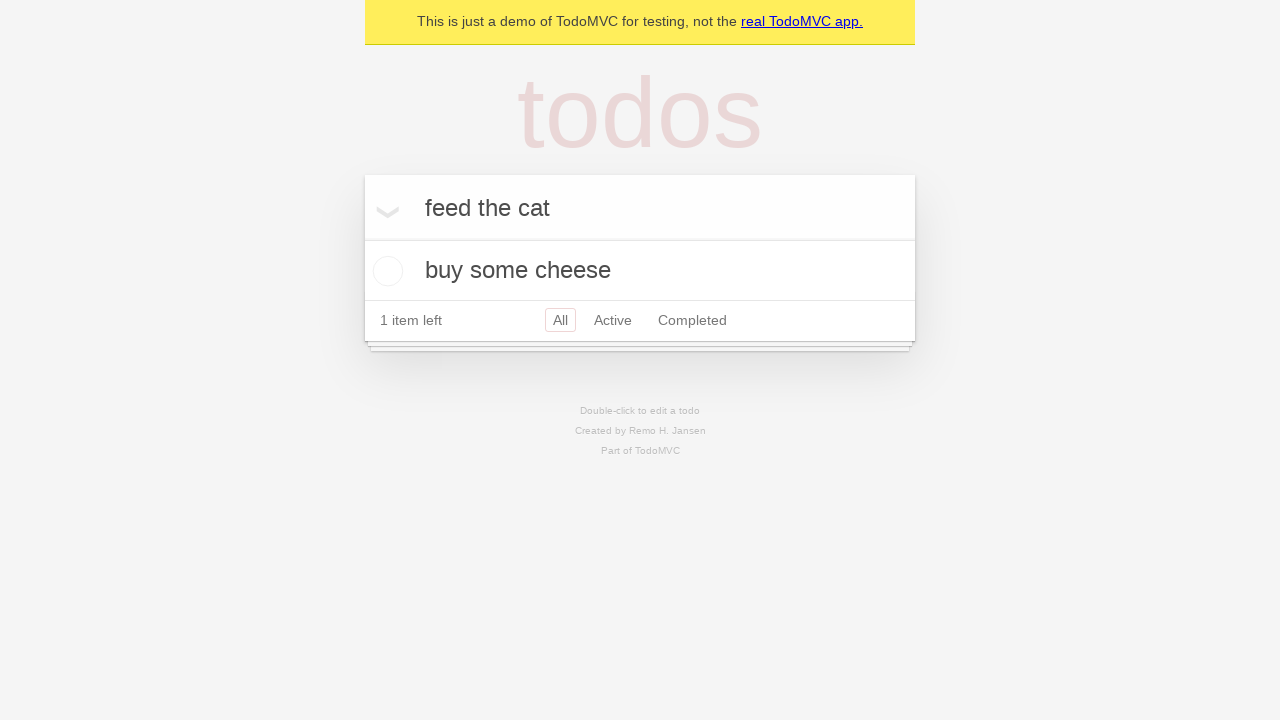

Pressed Enter to create second todo item on internal:attr=[placeholder="What needs to be done?"i]
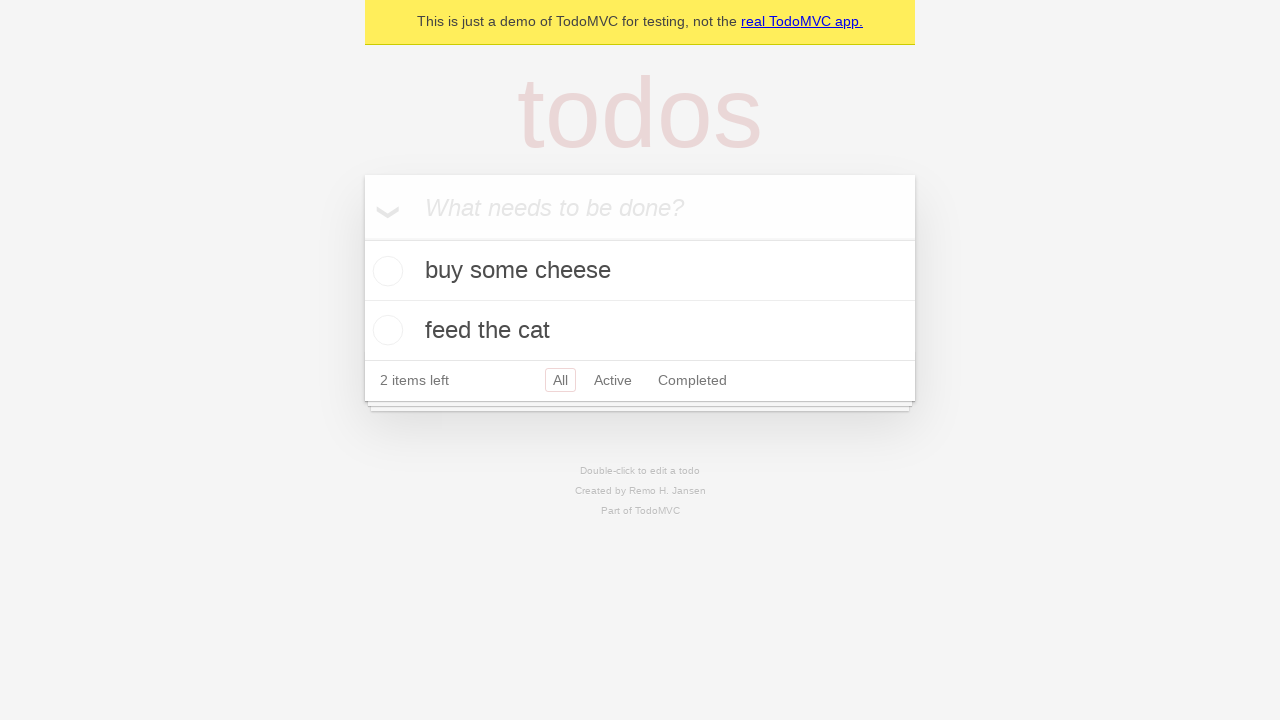

Filled input field with 'book a doctors appointment' on internal:attr=[placeholder="What needs to be done?"i]
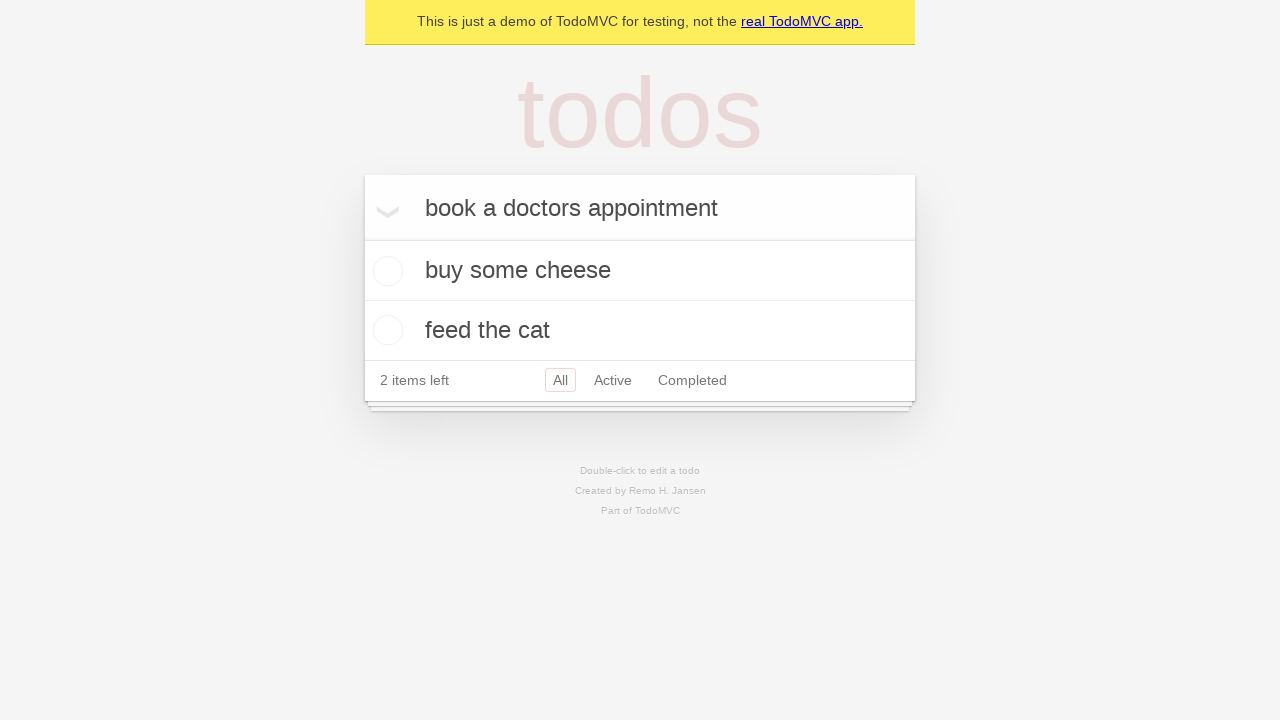

Pressed Enter to create third todo item on internal:attr=[placeholder="What needs to be done?"i]
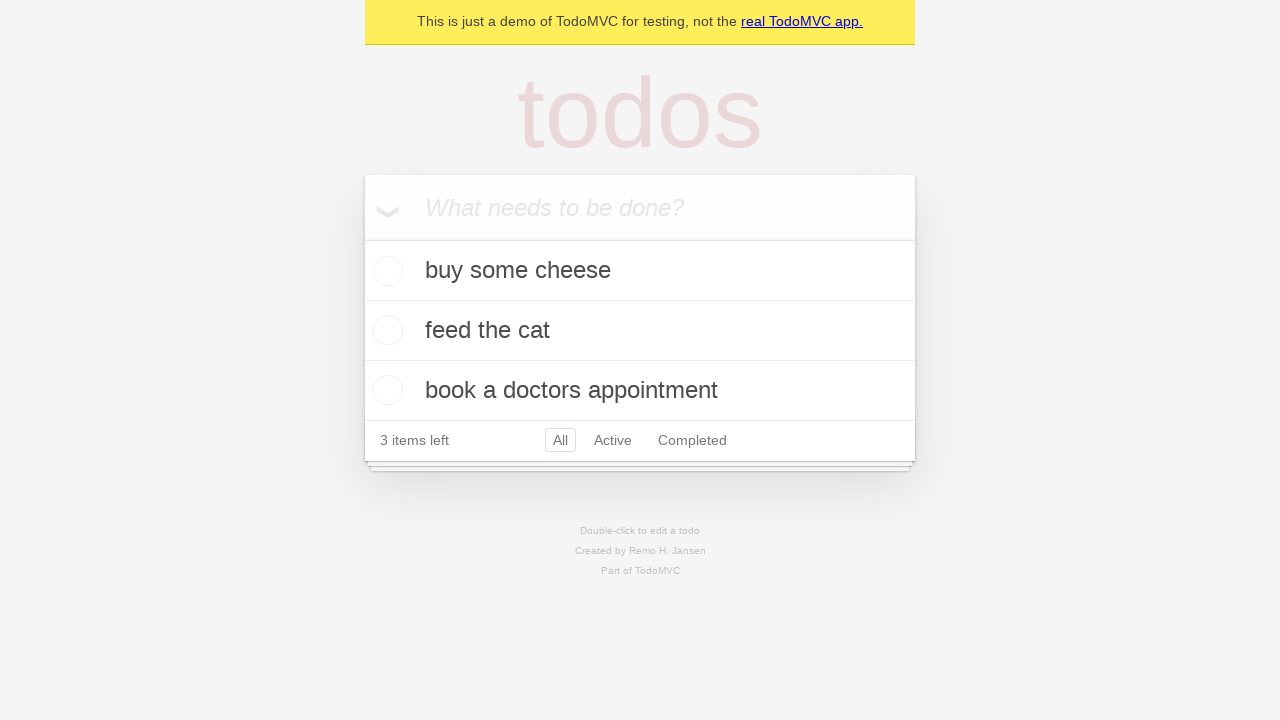

Clicked 'Mark all as complete' checkbox to check all items at (362, 238) on internal:label="Mark all as complete"i
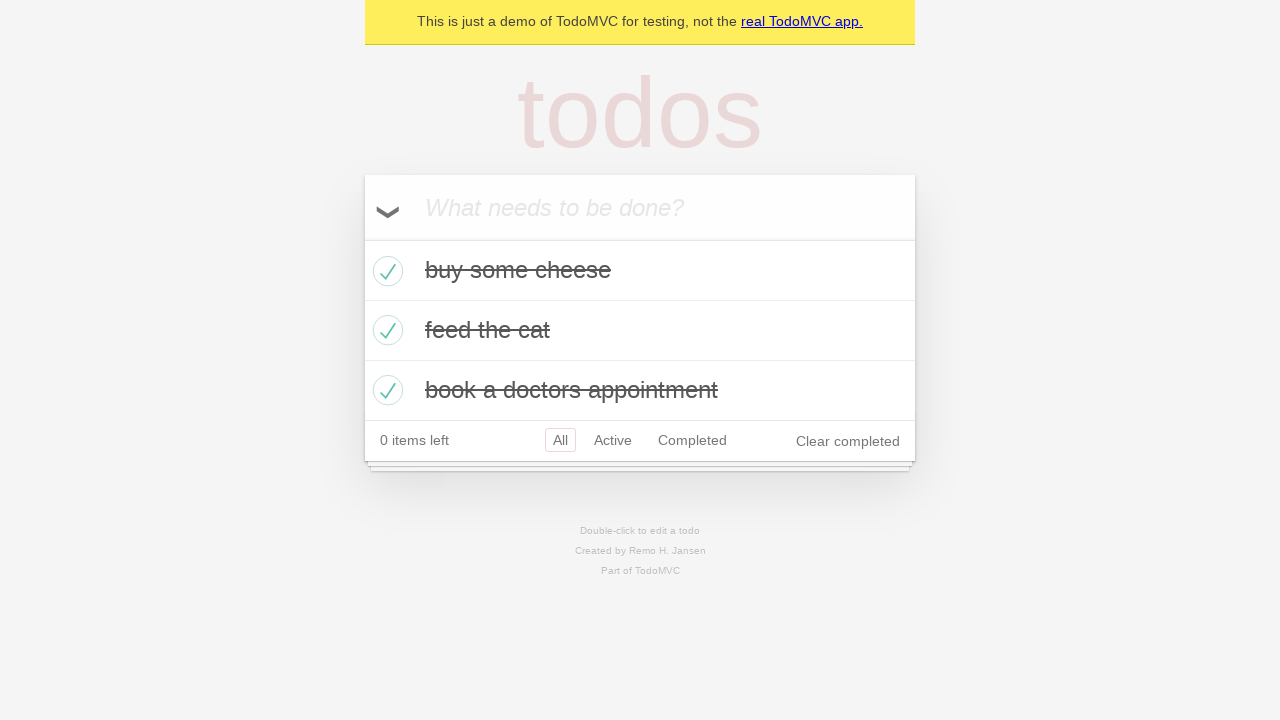

Unchecked the first todo item checkbox at (385, 271) on internal:testid=[data-testid="todo-item"s] >> nth=0 >> internal:role=checkbox
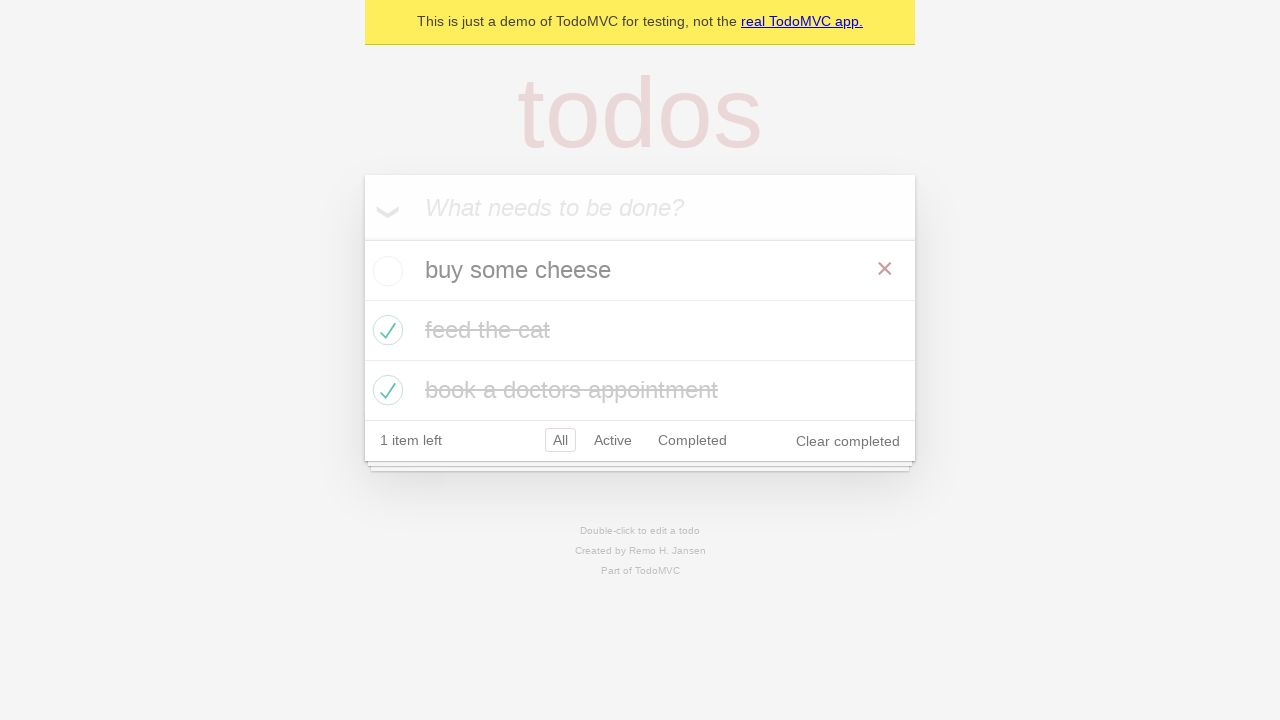

Checked the first todo item checkbox again at (385, 271) on internal:testid=[data-testid="todo-item"s] >> nth=0 >> internal:role=checkbox
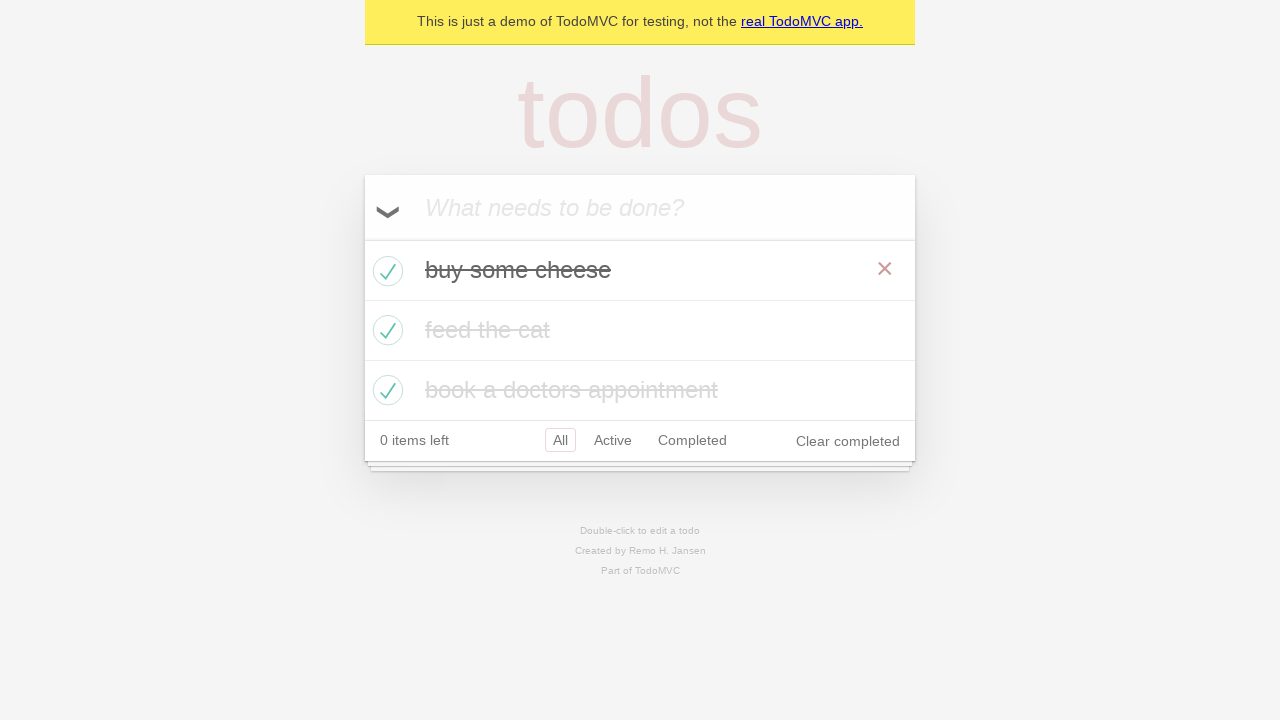

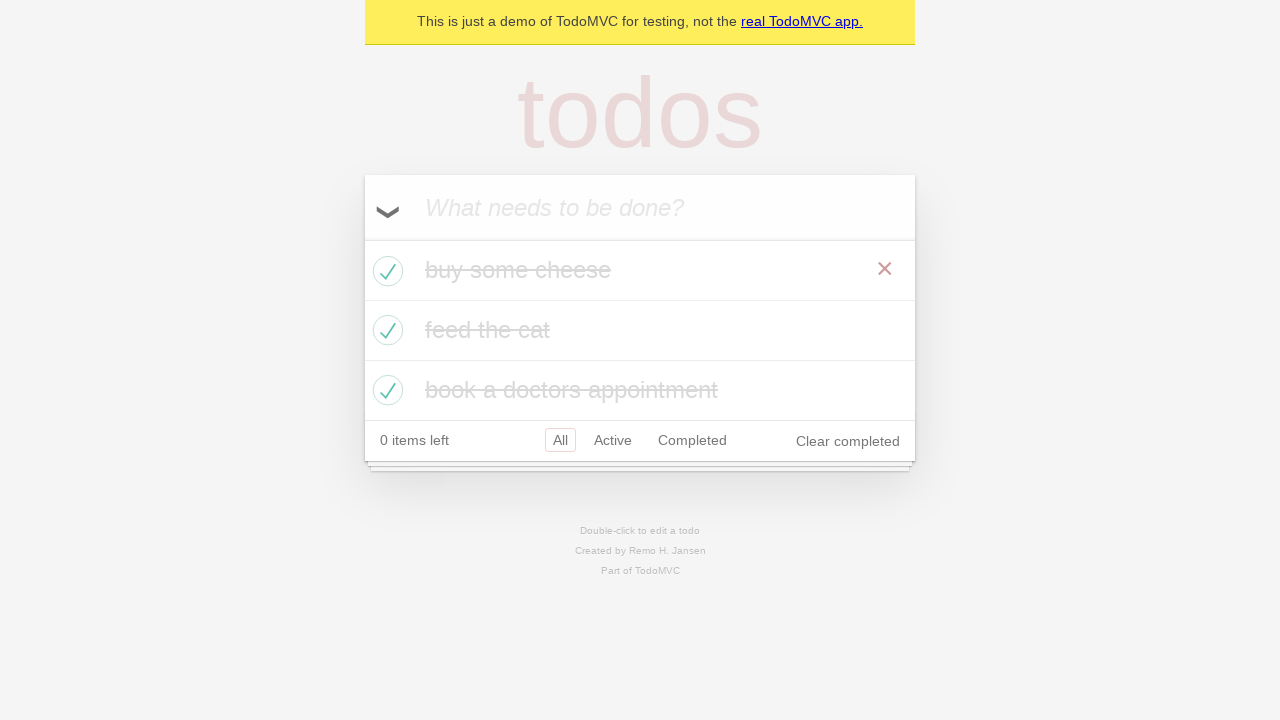